Tests radio button selection by clicking two different radio options and verifying each selection is registered

Starting URL: https://commitquality.com/practice-general-components

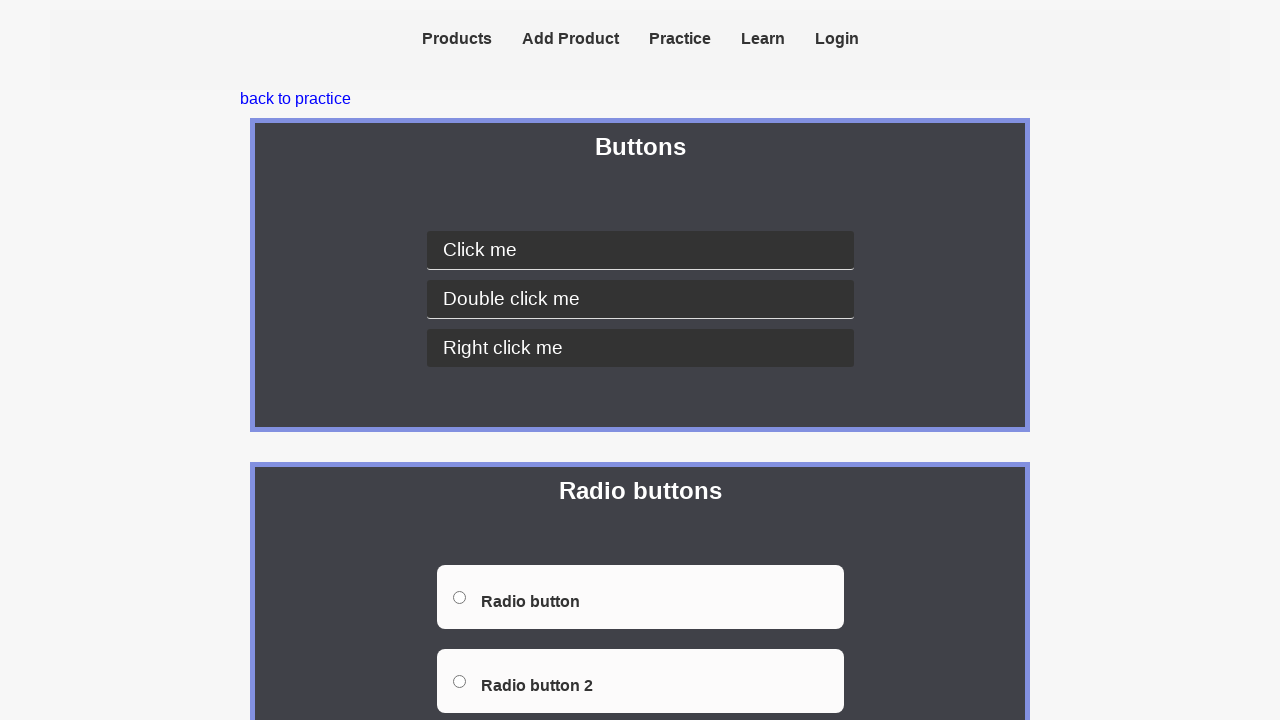

Clicked first radio button option at (459, 597) on [data-testid=option1]
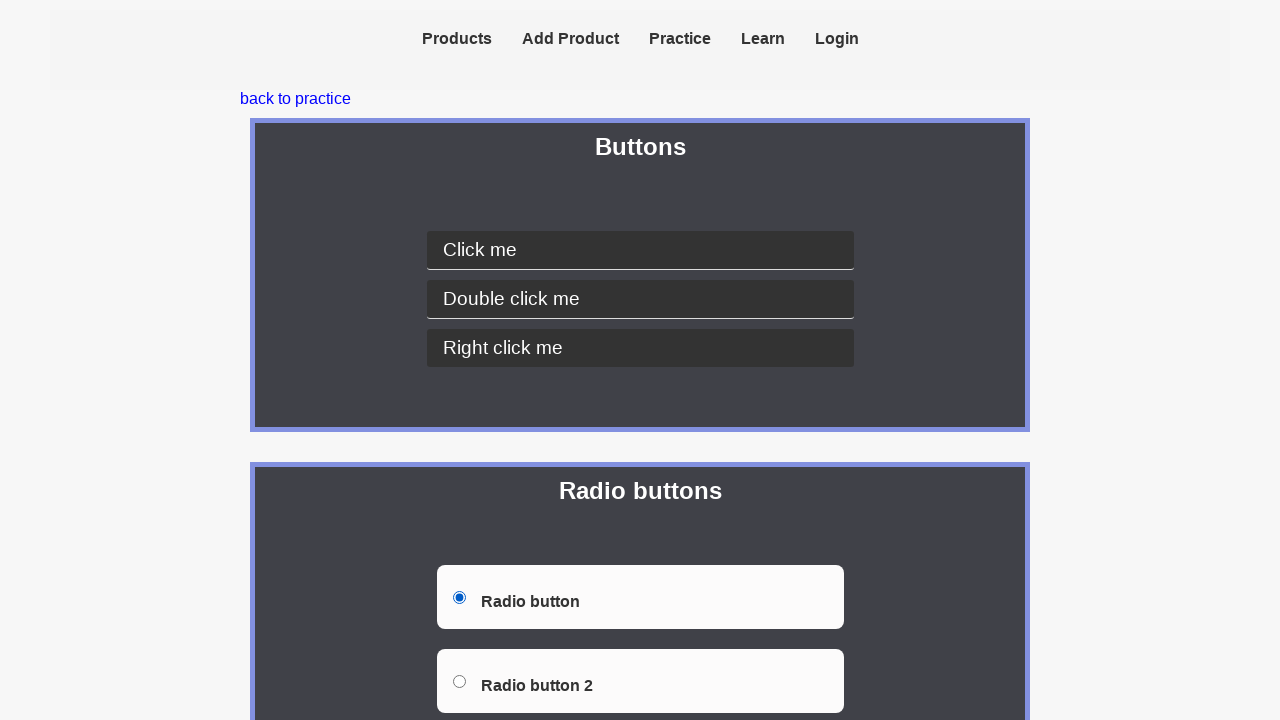

First radio button selection confirmed
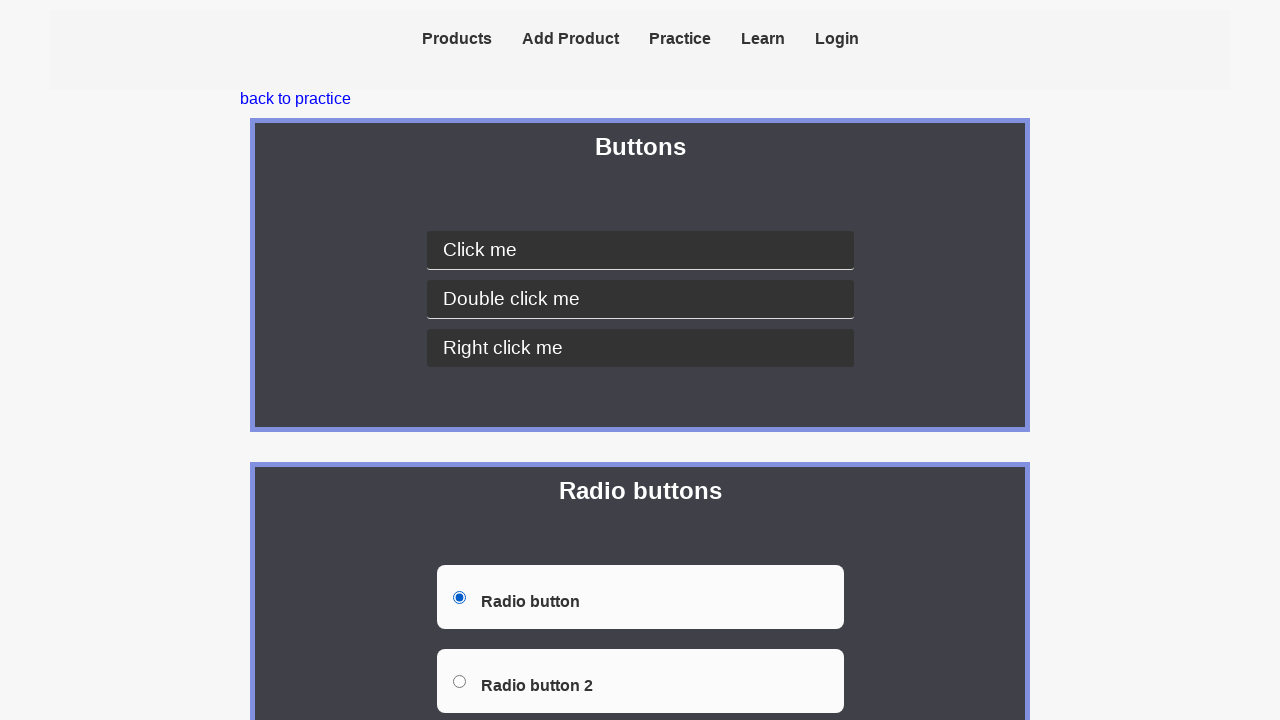

Clicked second radio button option at (459, 681) on [data-testid=option2]
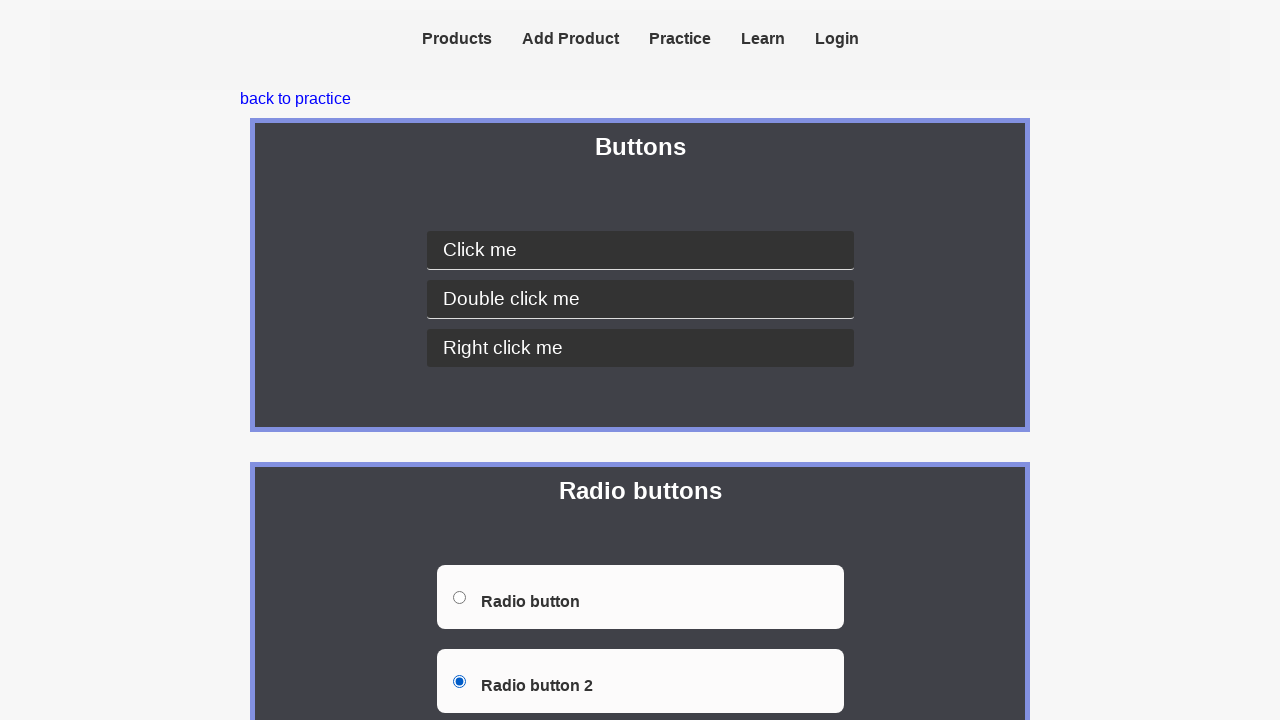

Second radio button selection confirmed
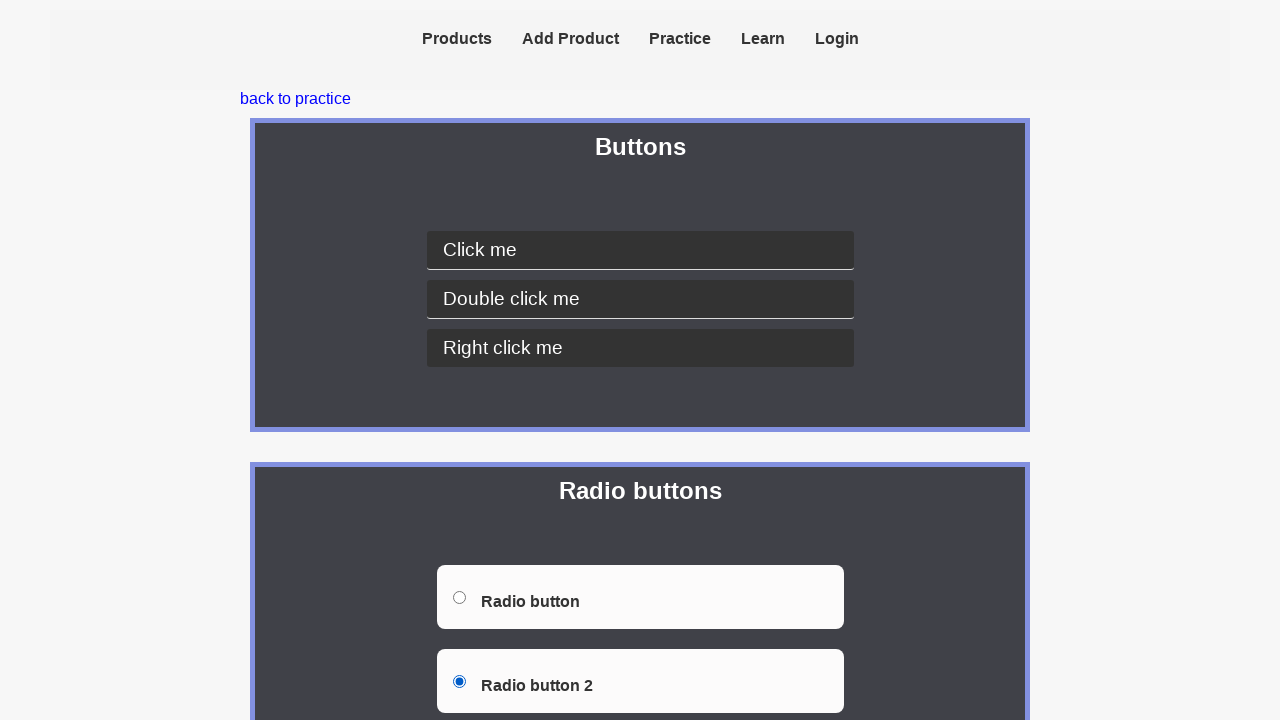

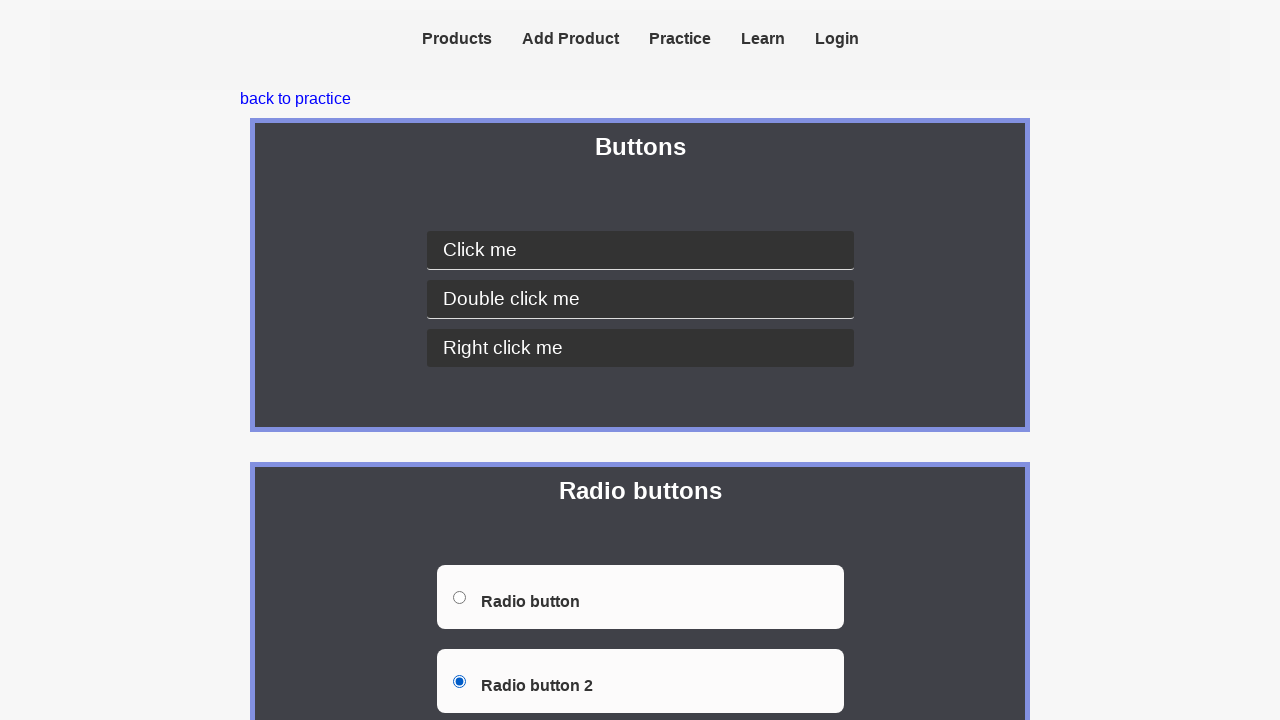